Tests popup window handling by scrolling to and clicking a link that opens a popup window, then closing all browser windows

Starting URL: http://omayo.blogspot.com/

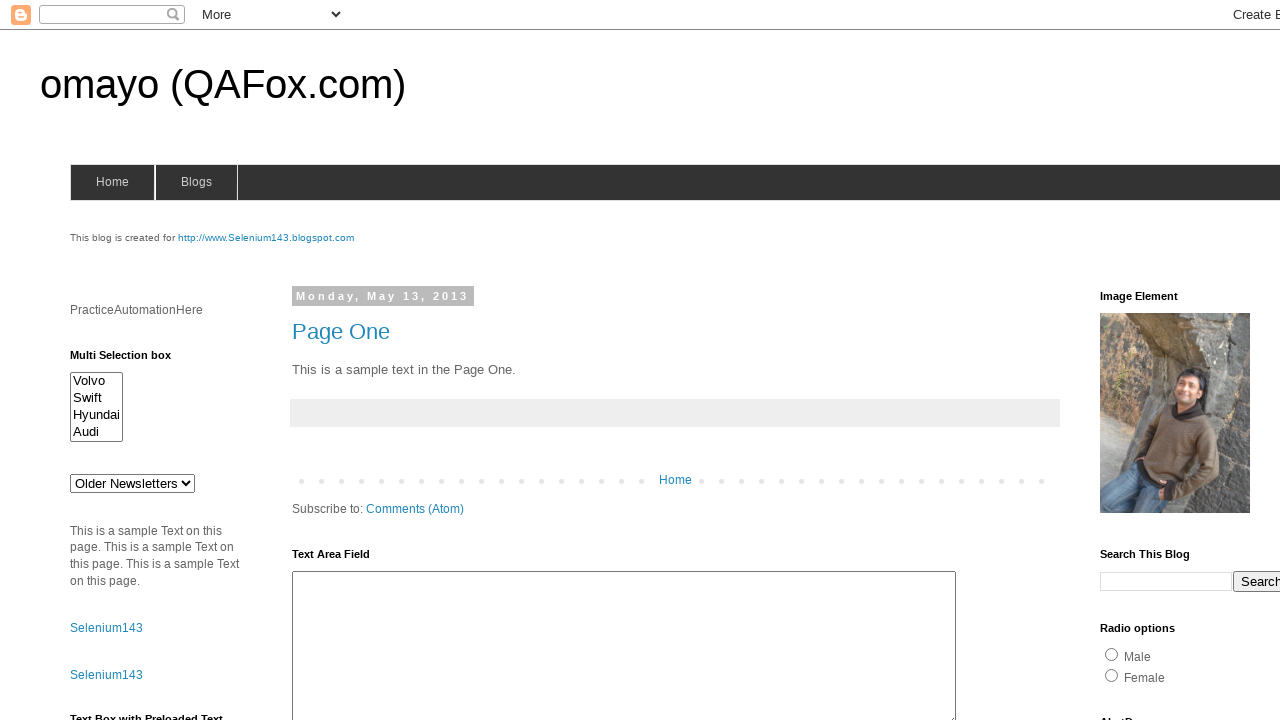

Located the 'Open a popup window' link
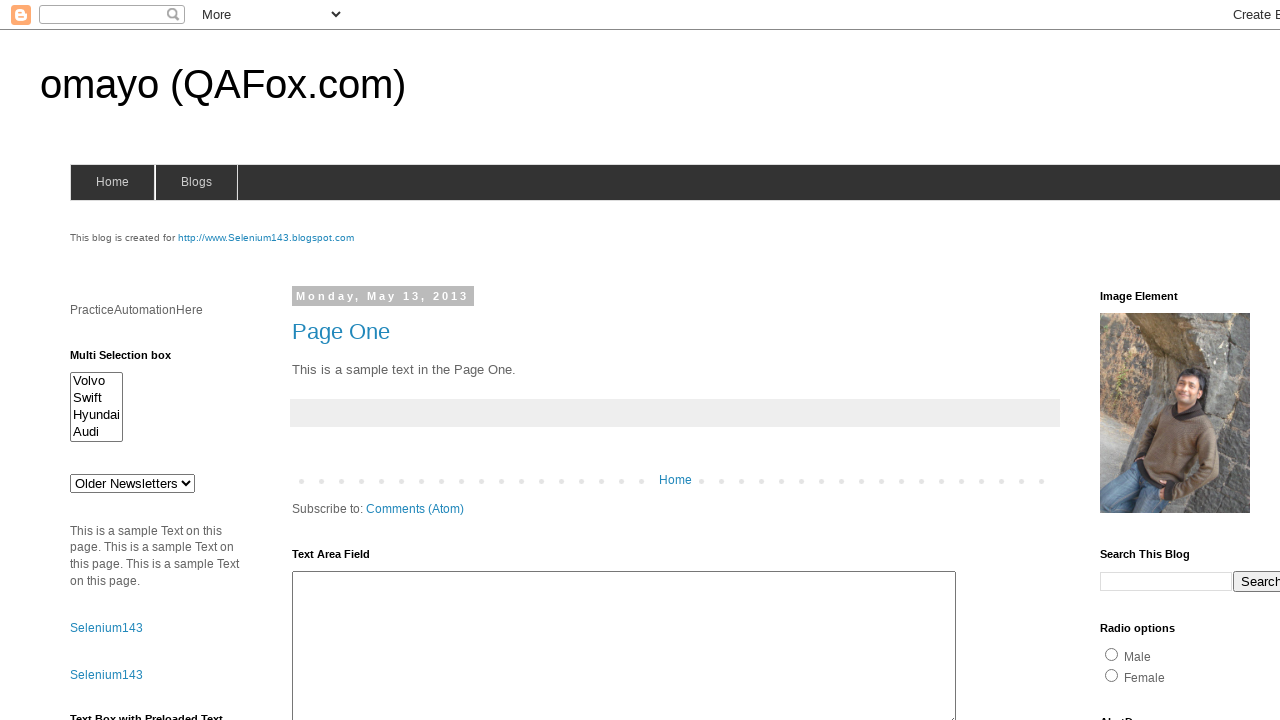

Scrolled the popup link into view
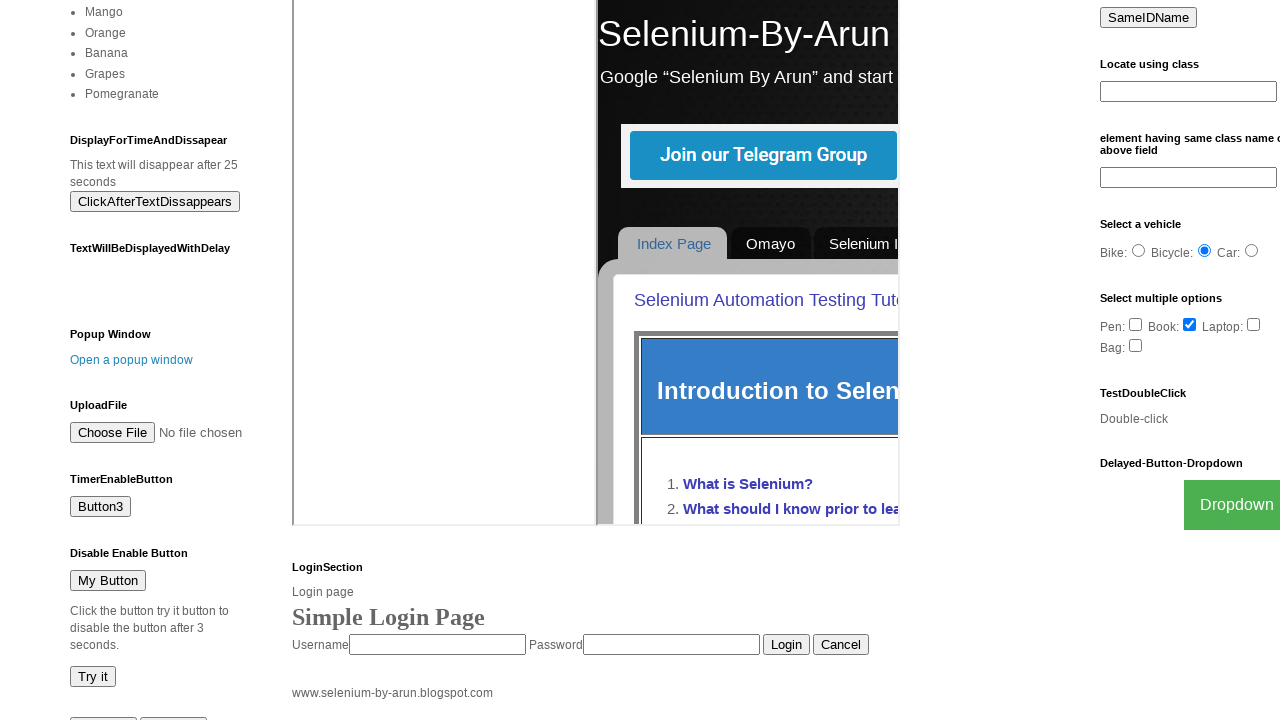

Clicked the popup link to open a new window at (132, 360) on text=Open a popup window >> nth=0
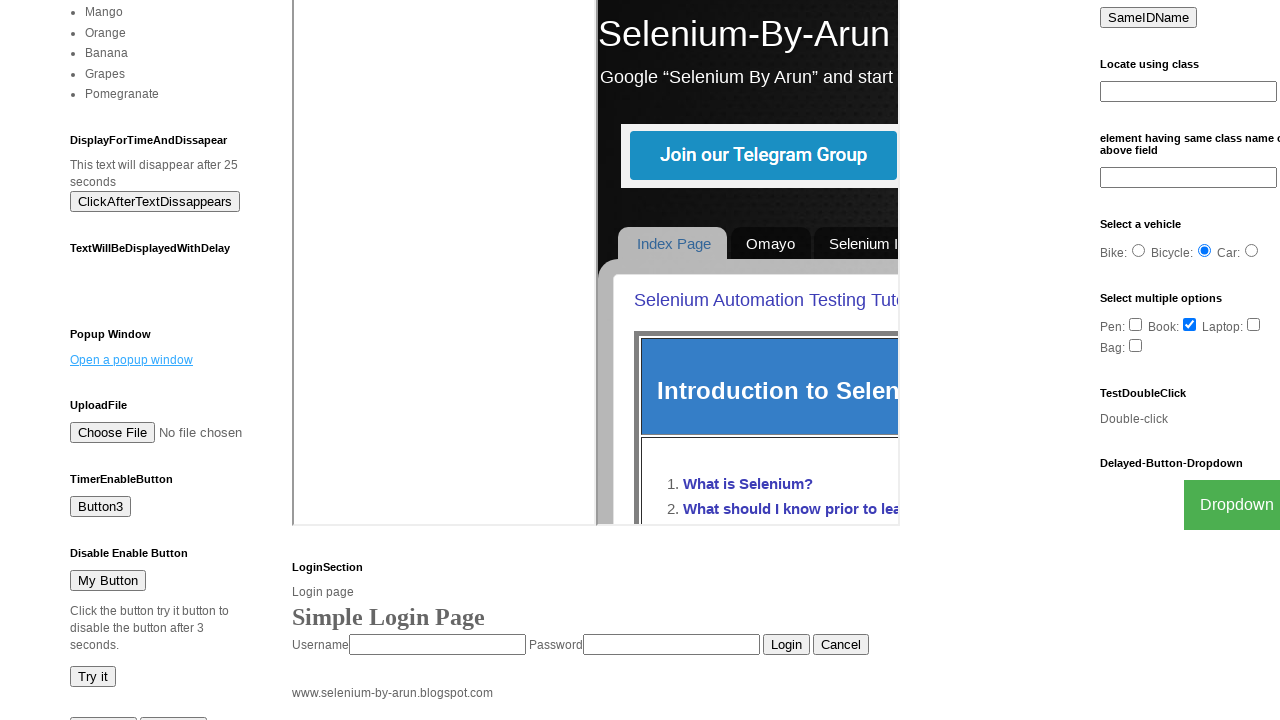

Captured the new popup window page object
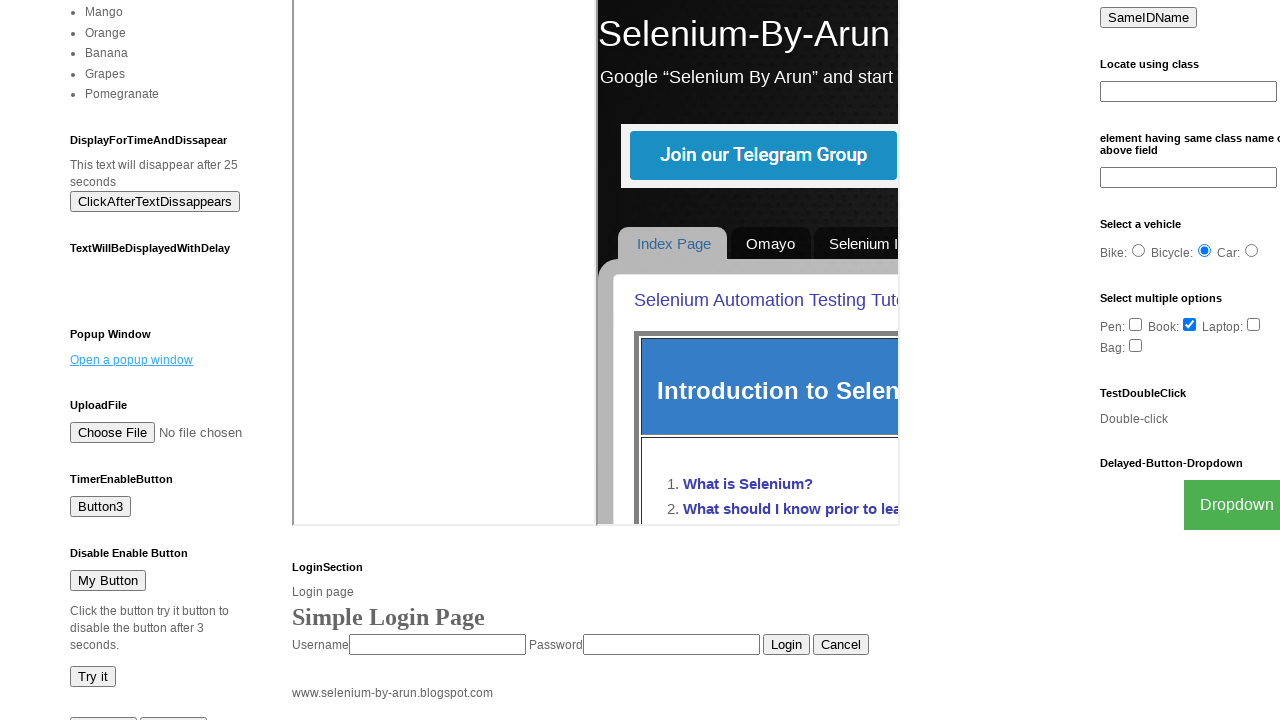

Waited for popup window to fully load
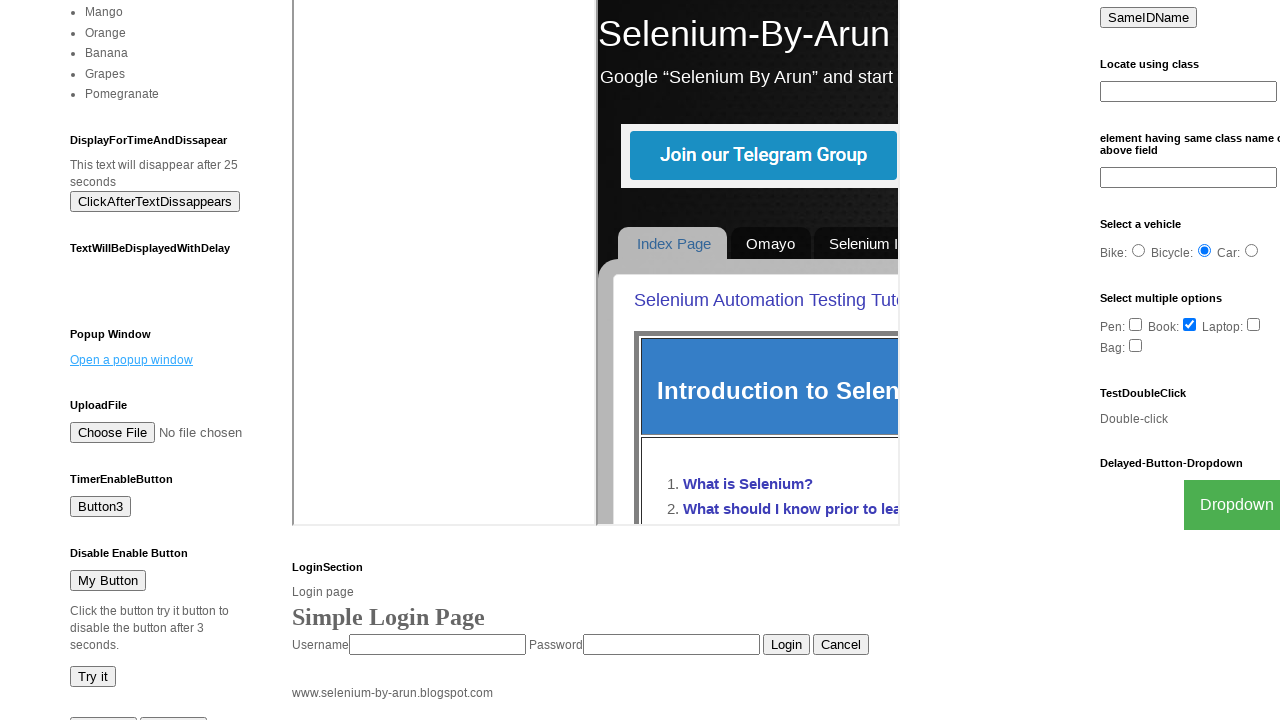

Closed the popup window
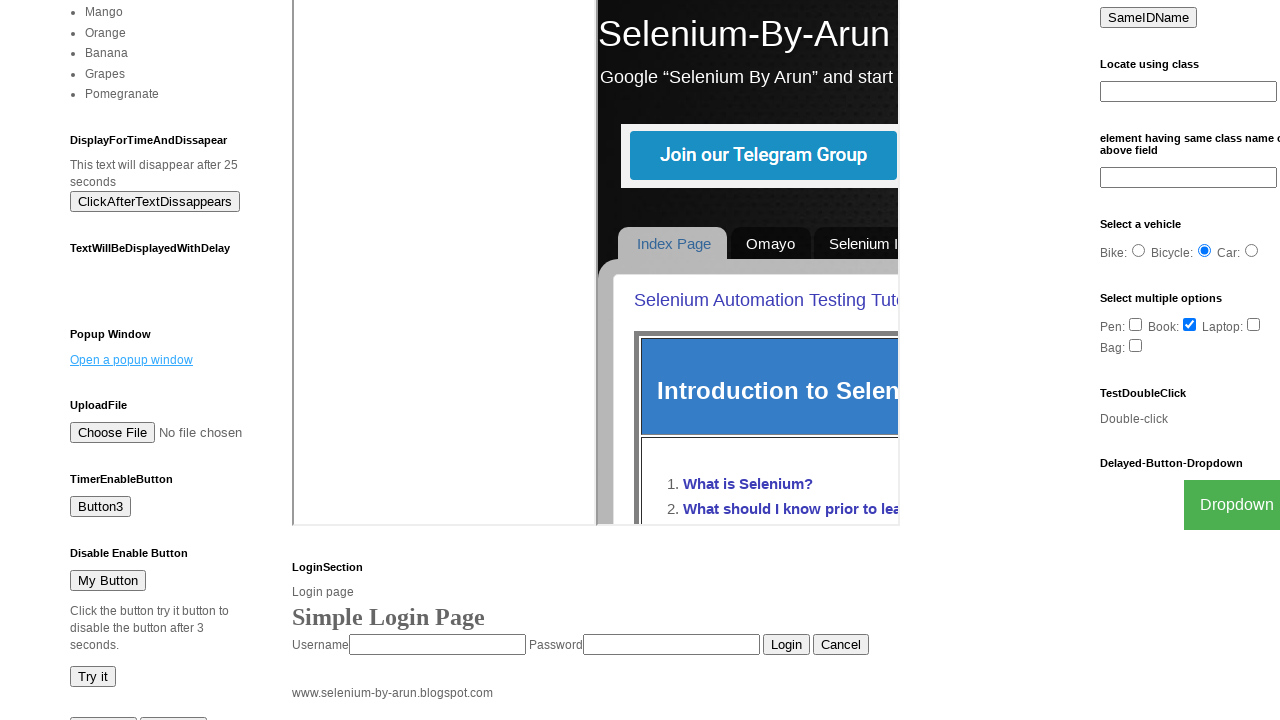

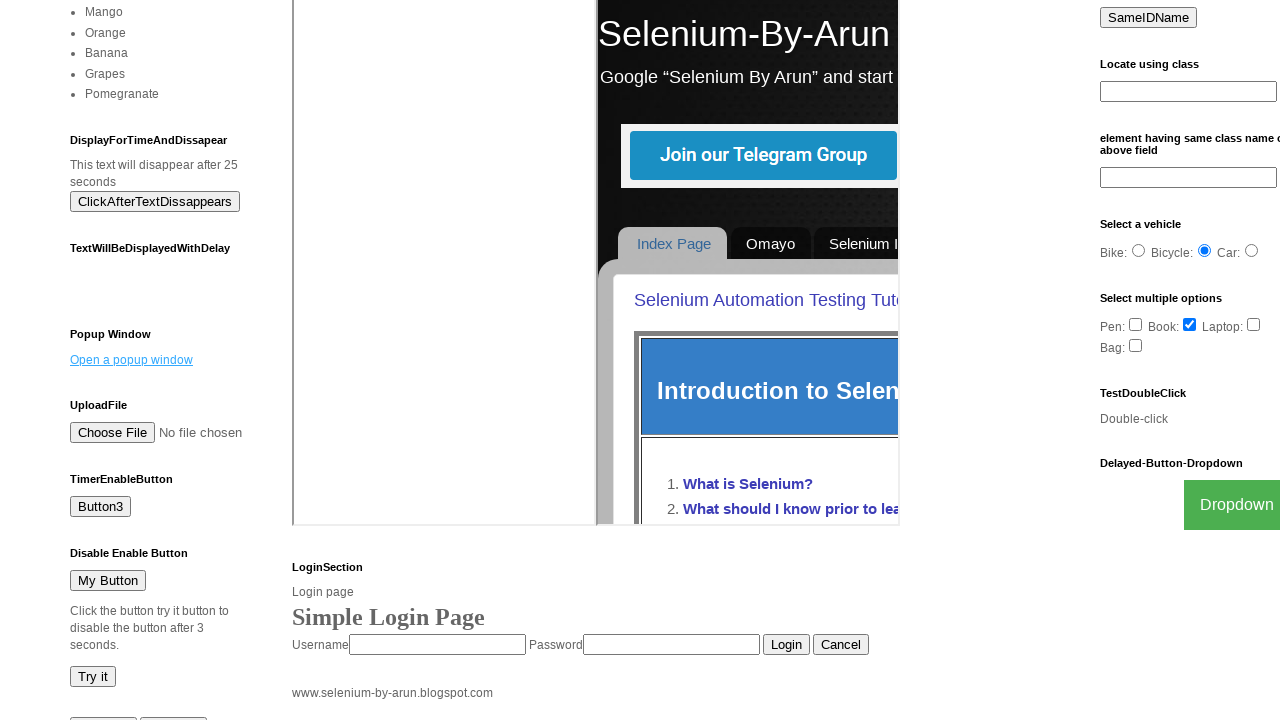